Tests jQuery dropdown with search functionality by selecting a country and a file type

Starting URL: https://www.lambdatest.com/selenium-playground/jquery-dropdown-search-demo

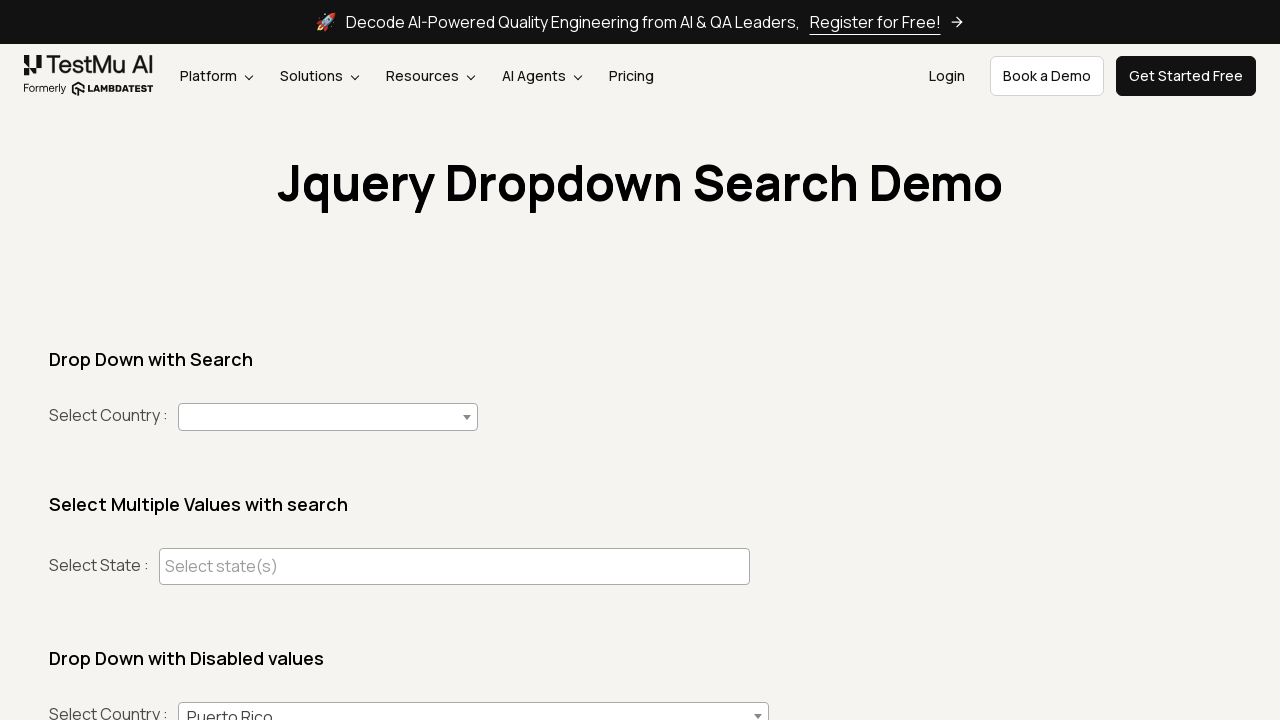

Clicked on the country dropdown at (328, 417) on span.select2-container >> nth=0
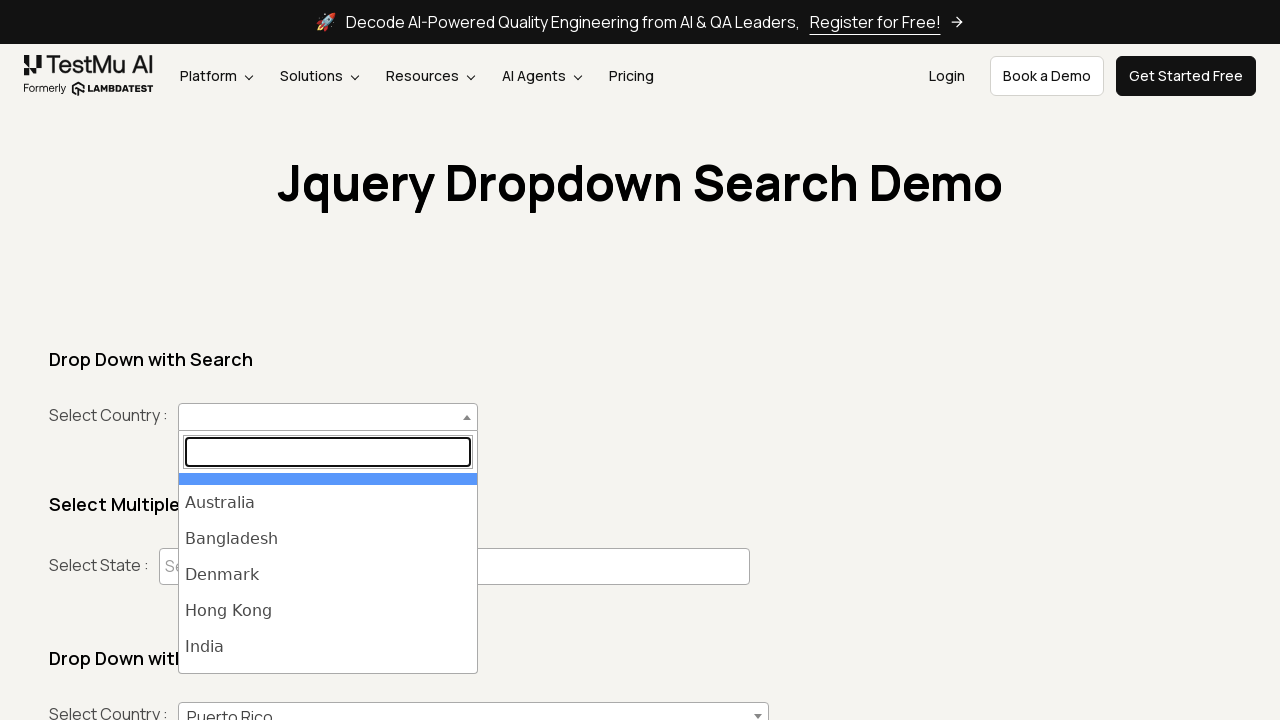

Selected India from the dropdown results at (328, 647) on span.select2-results ul li:has-text('India')
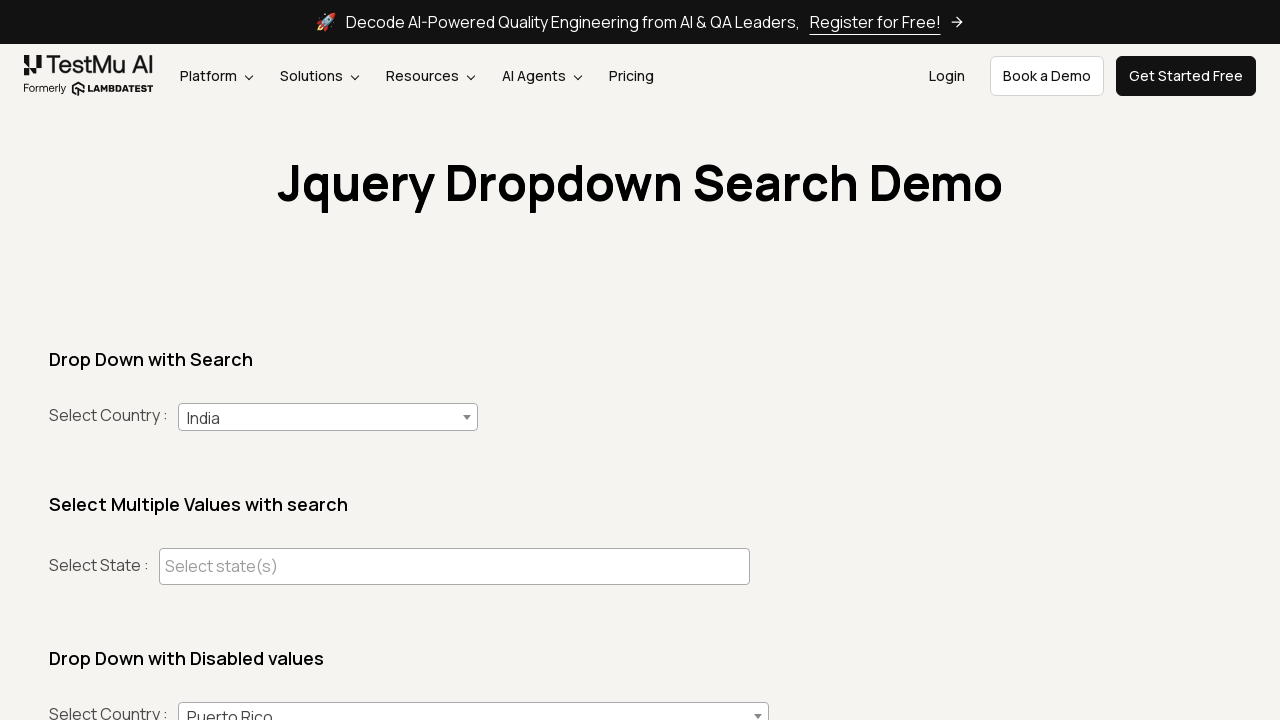

Selected Ruby from the file type dropdown on select#files
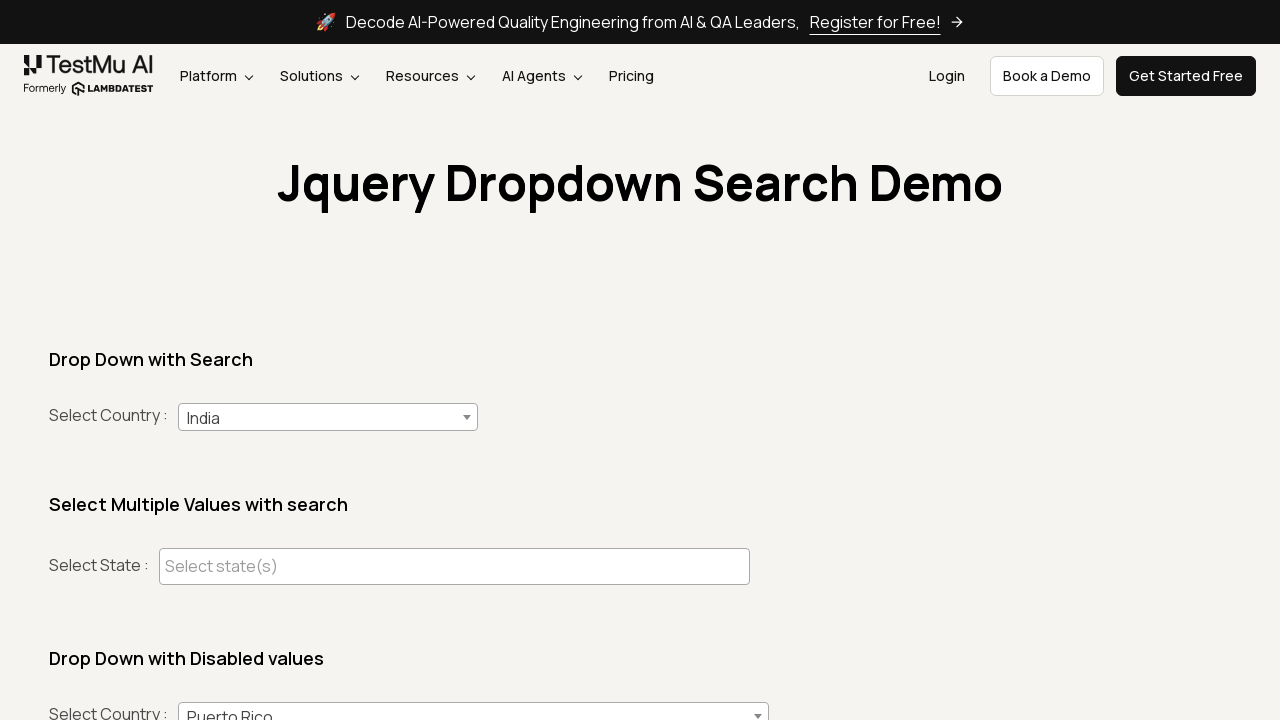

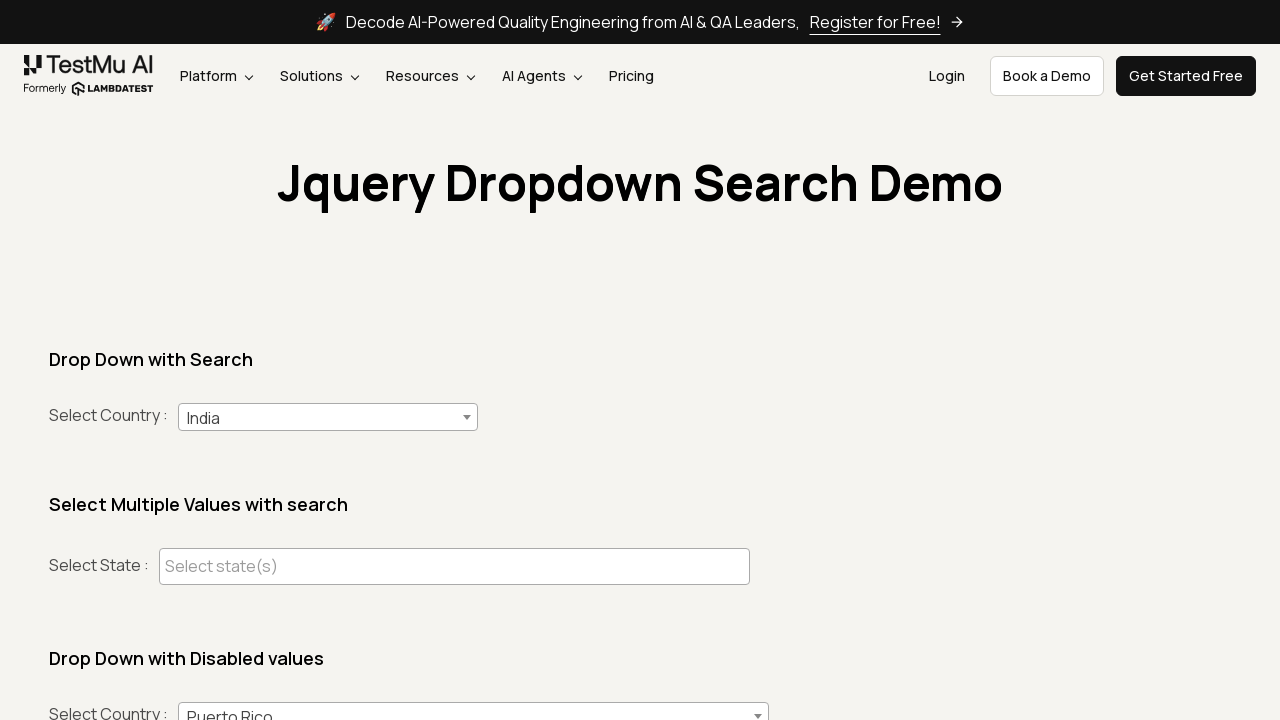